Tests calendar date picker functionality by navigating to Top Deals page and selecting a specific date (June 19, 2025) from the calendar widget

Starting URL: https://rahulshettyacademy.com/seleniumPractise/#/

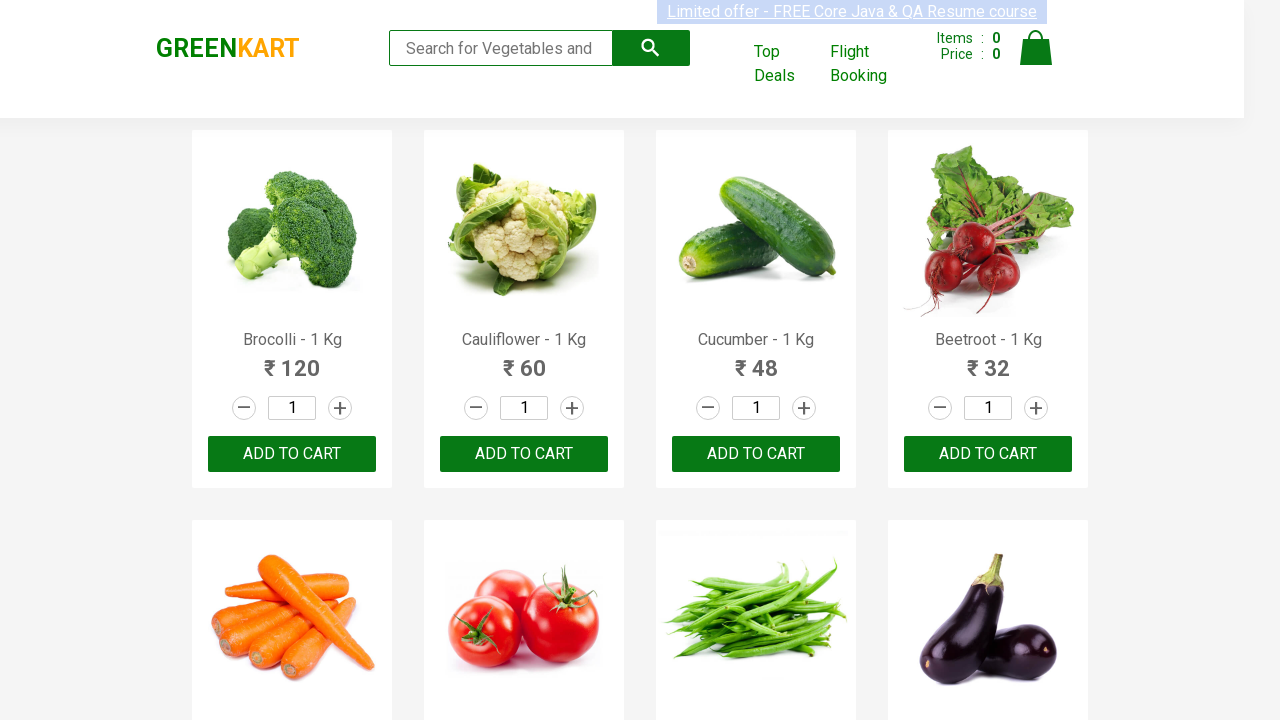

Waited for page to fully load (networkidle)
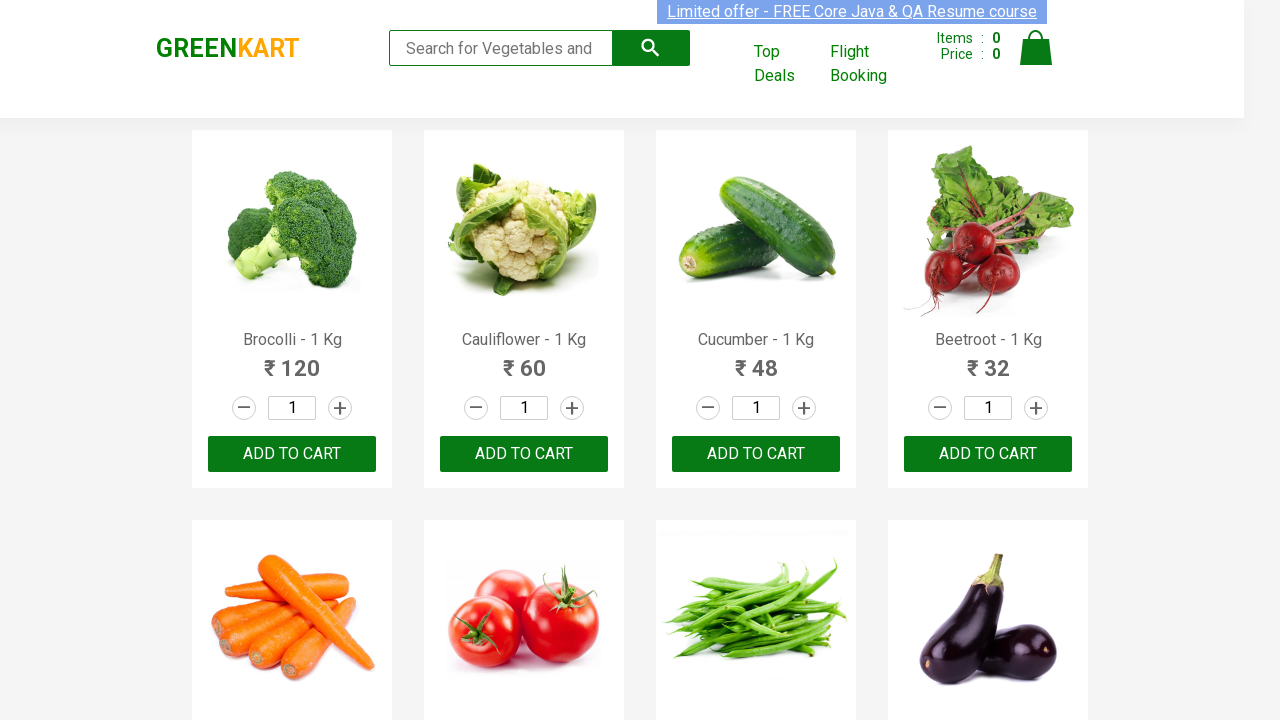

Clicked on Top Deals link to open new page at (787, 64) on internal:role=link[name="Top Deals"i]
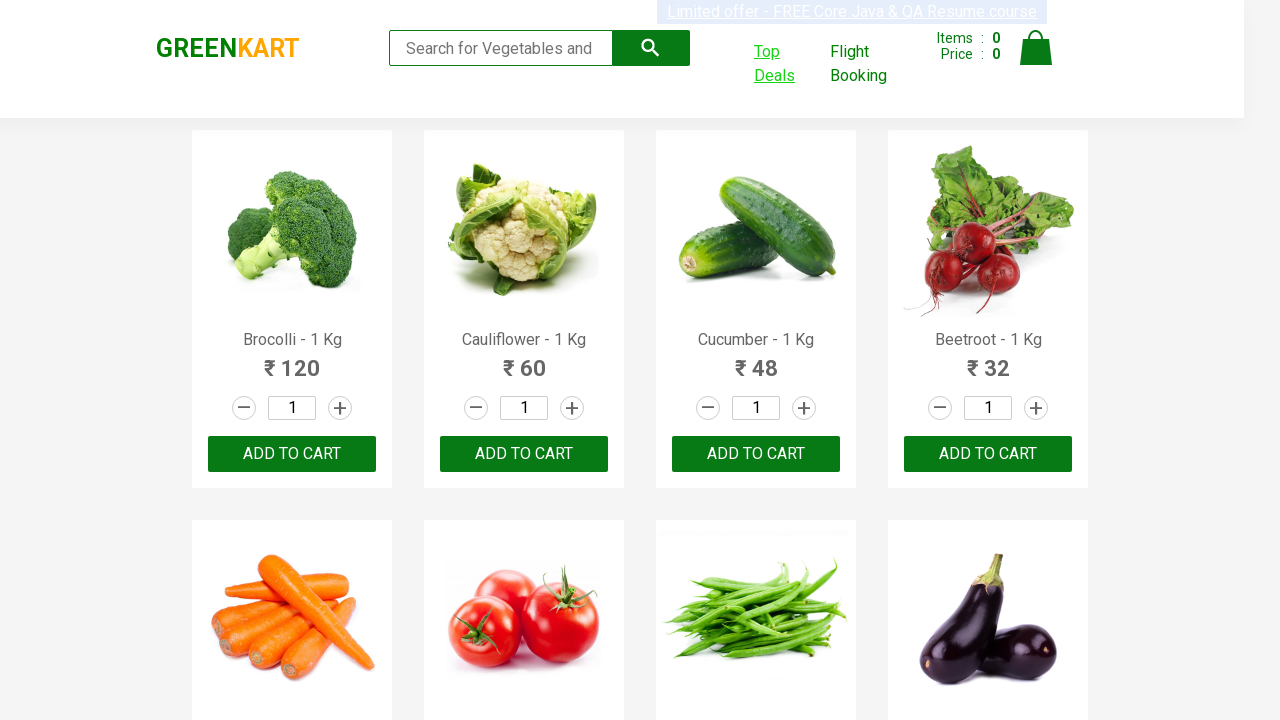

Clicked on date picker input field at (662, 508) on .react-date-picker__inputGroup
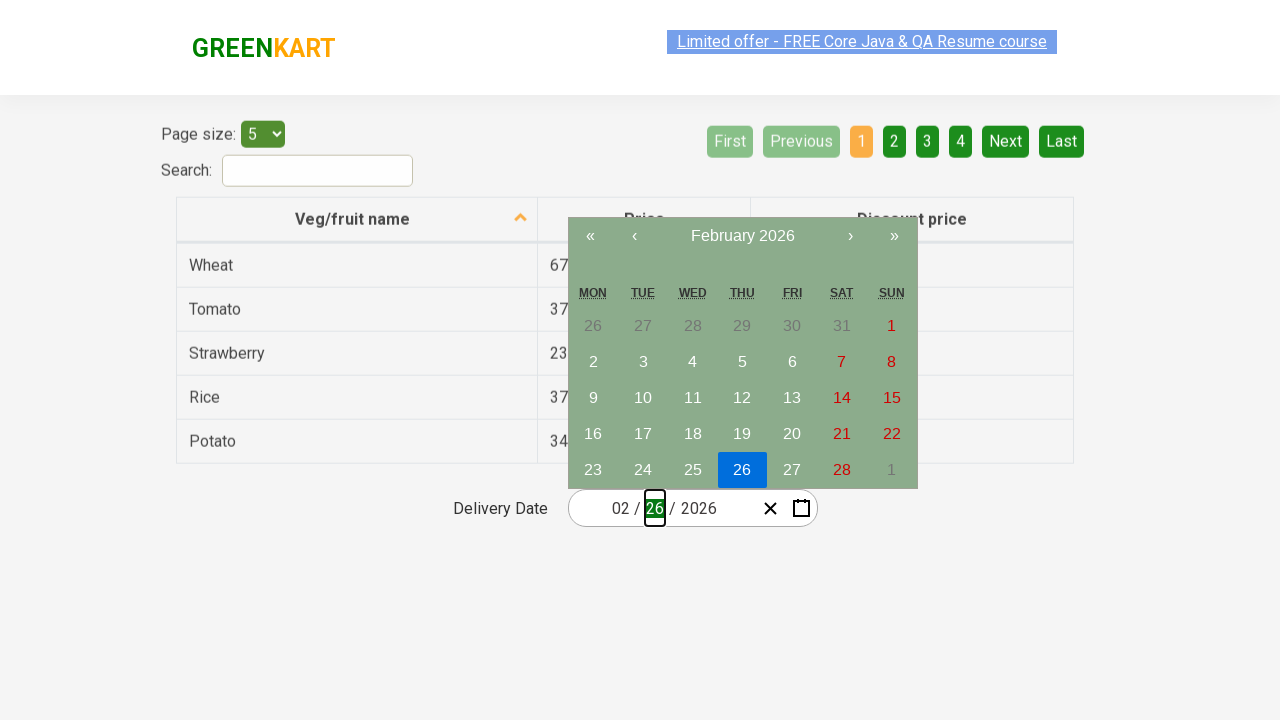

Clicked on month/year label to open month selection at (742, 236) on .react-calendar__navigation__label__labelText
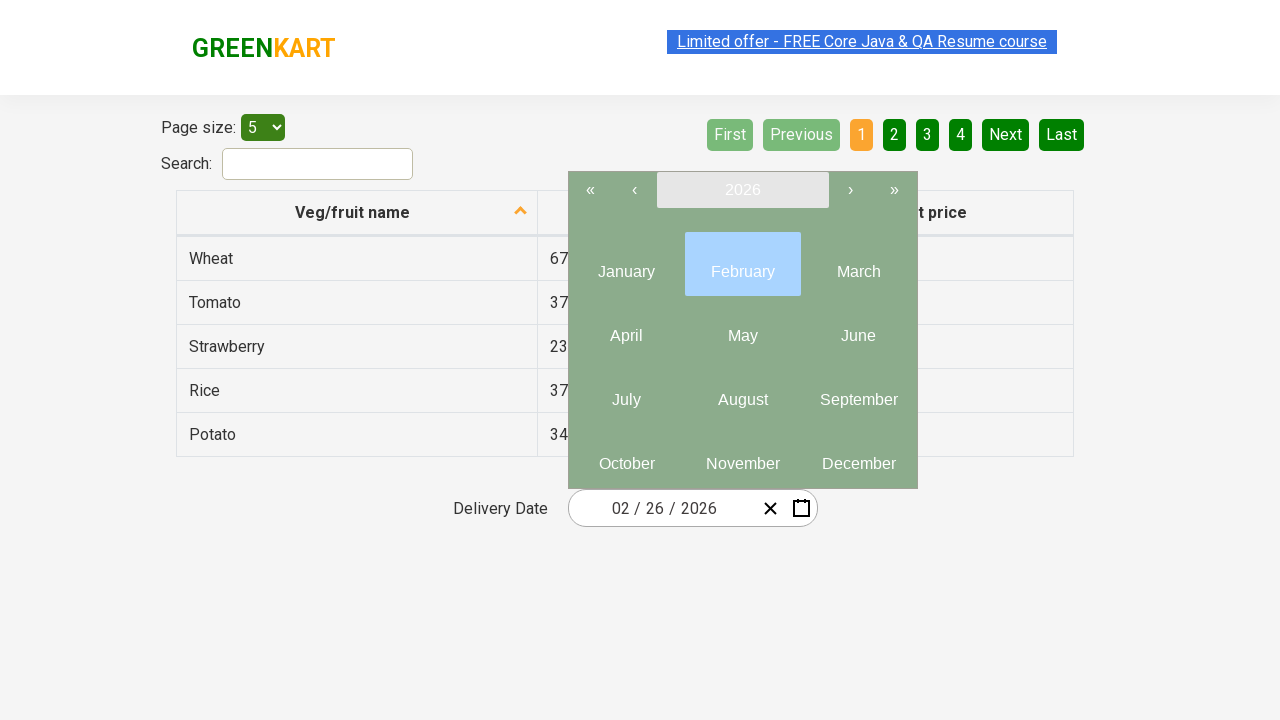

Selected June (6th month) from month selection at (858, 328) on .react-calendar__year-view__months__month >> nth=5
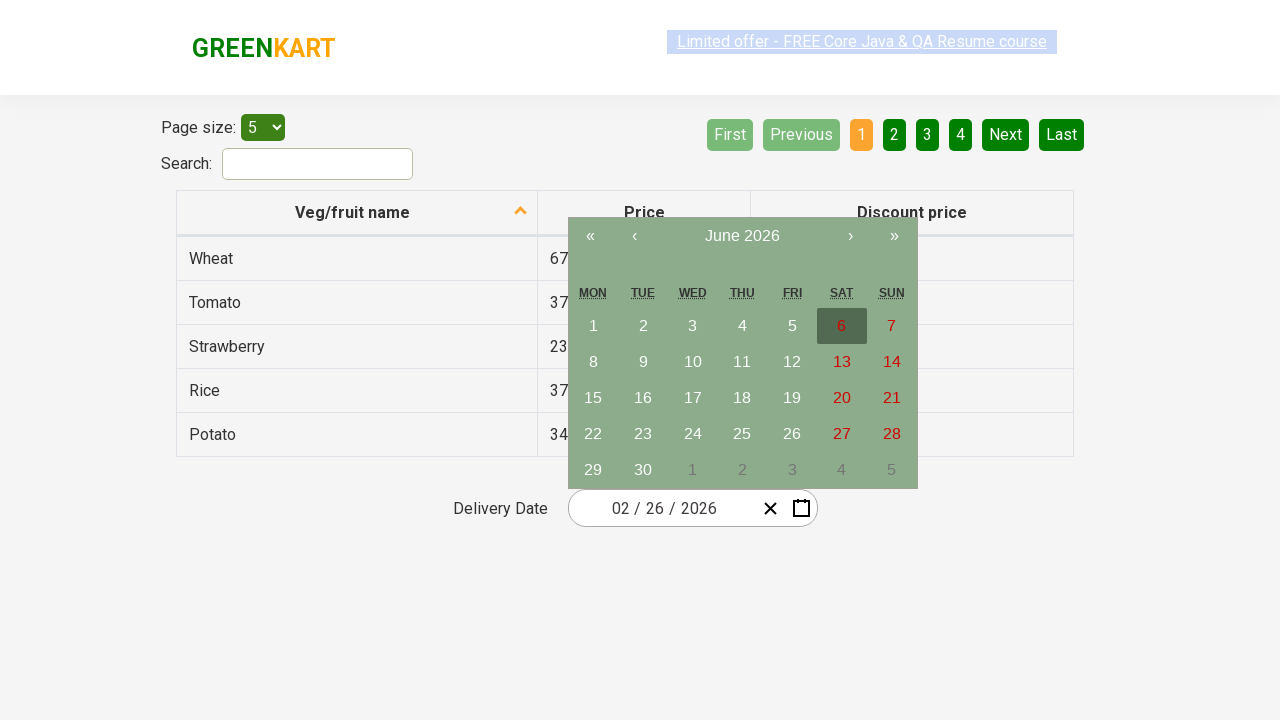

Selected day 19 from calendar to set date to June 19, 2025 at (792, 398) on xpath=//abbr[text()='19']
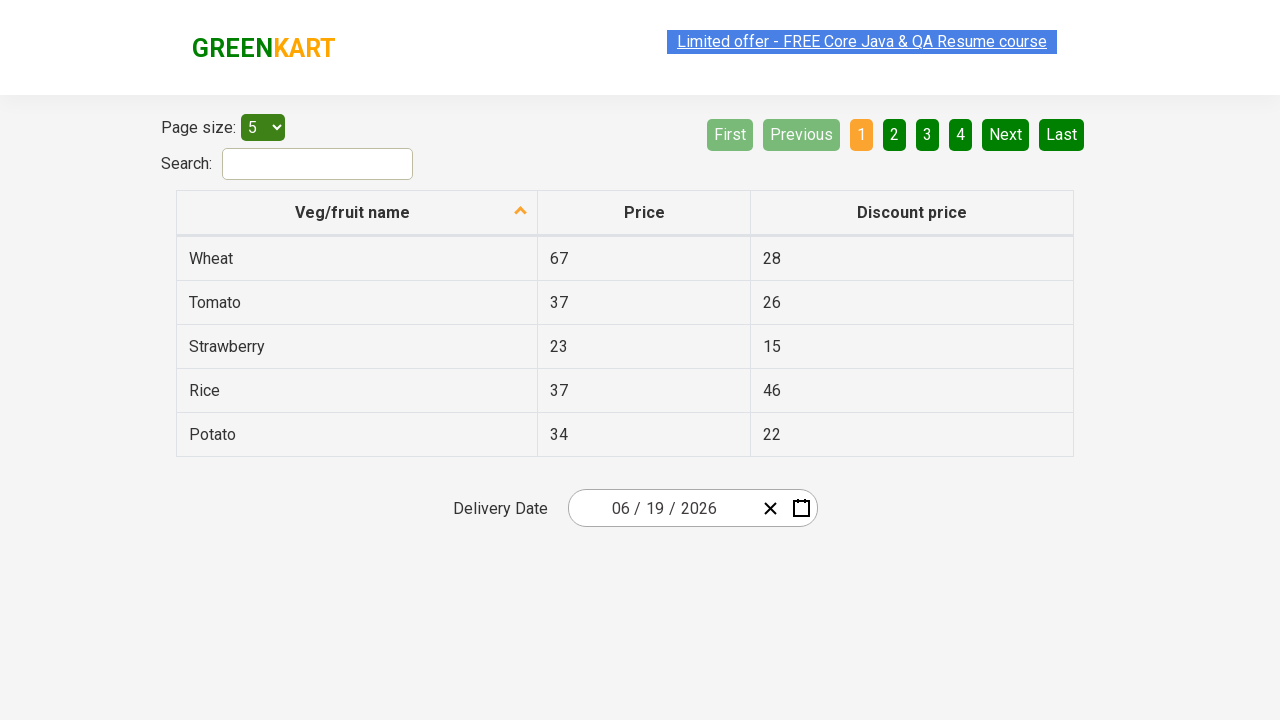

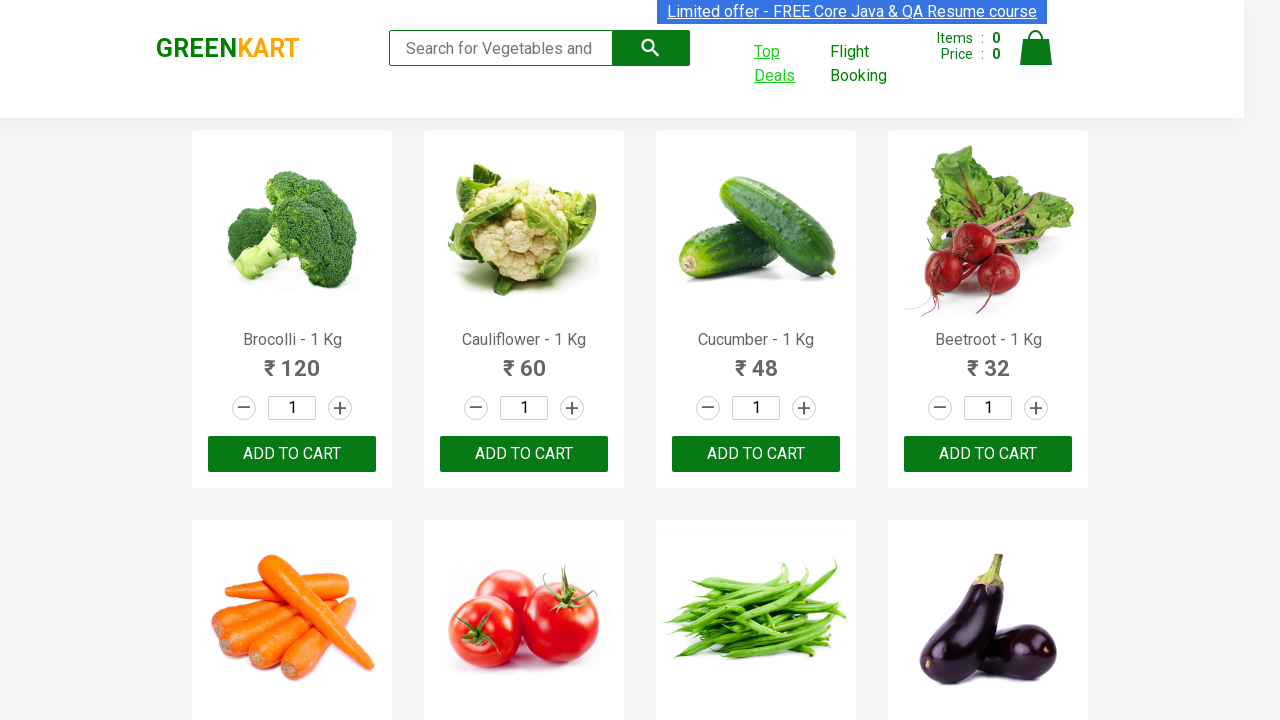